Tests that the OrangeHRM login page has the correct title

Starting URL: https://opensource-demo.orangehrmlive.com/web/index.php/auth/login

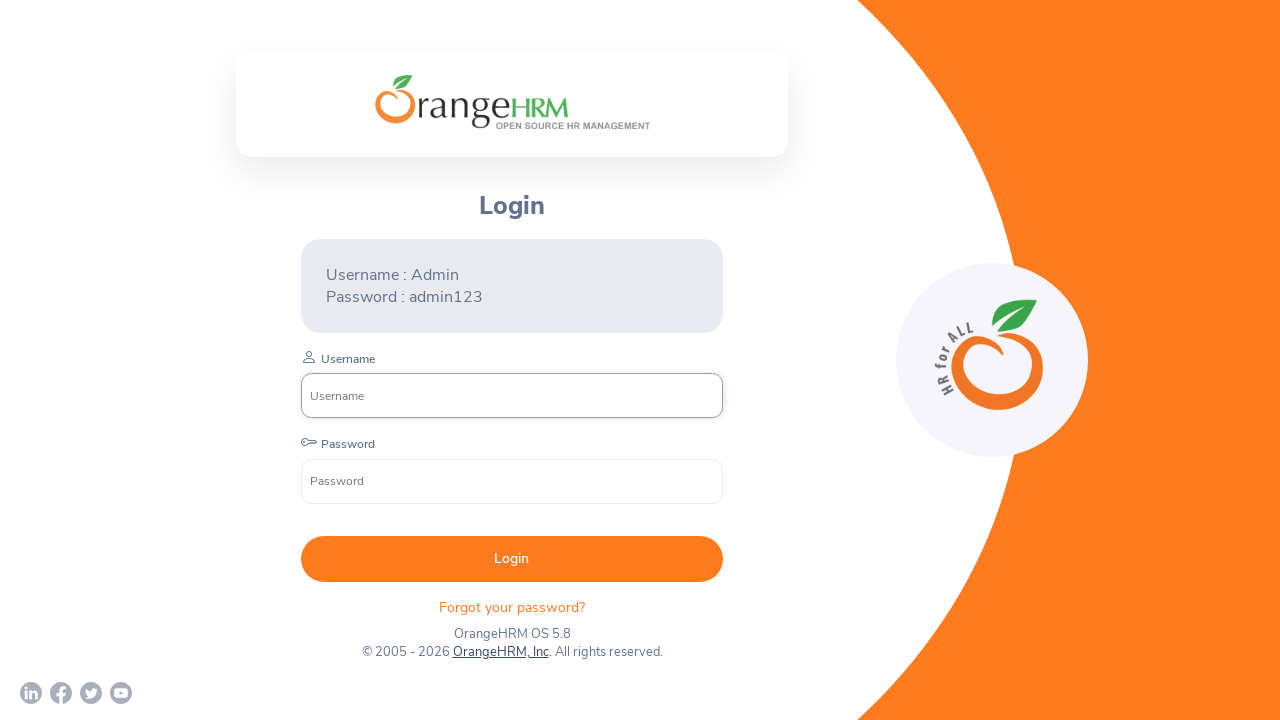

Navigated to OrangeHRM login page
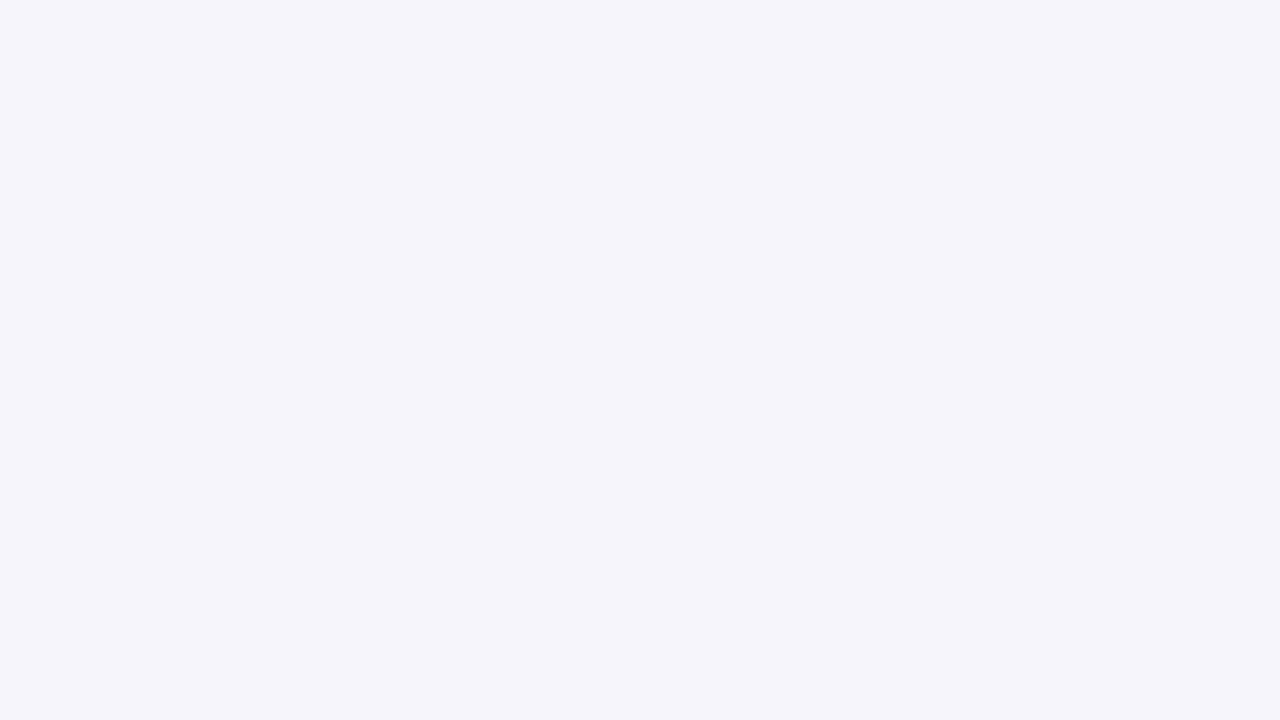

Retrieved page title
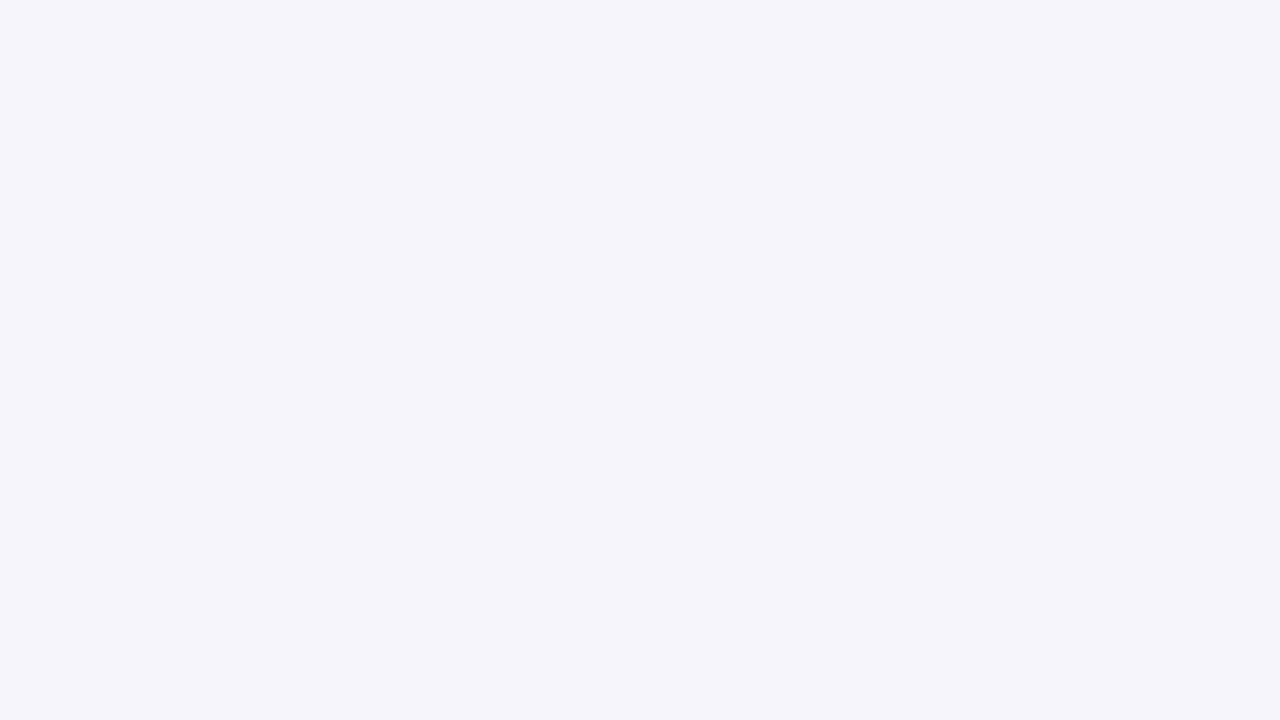

Verified page title is 'OrangeHRM'
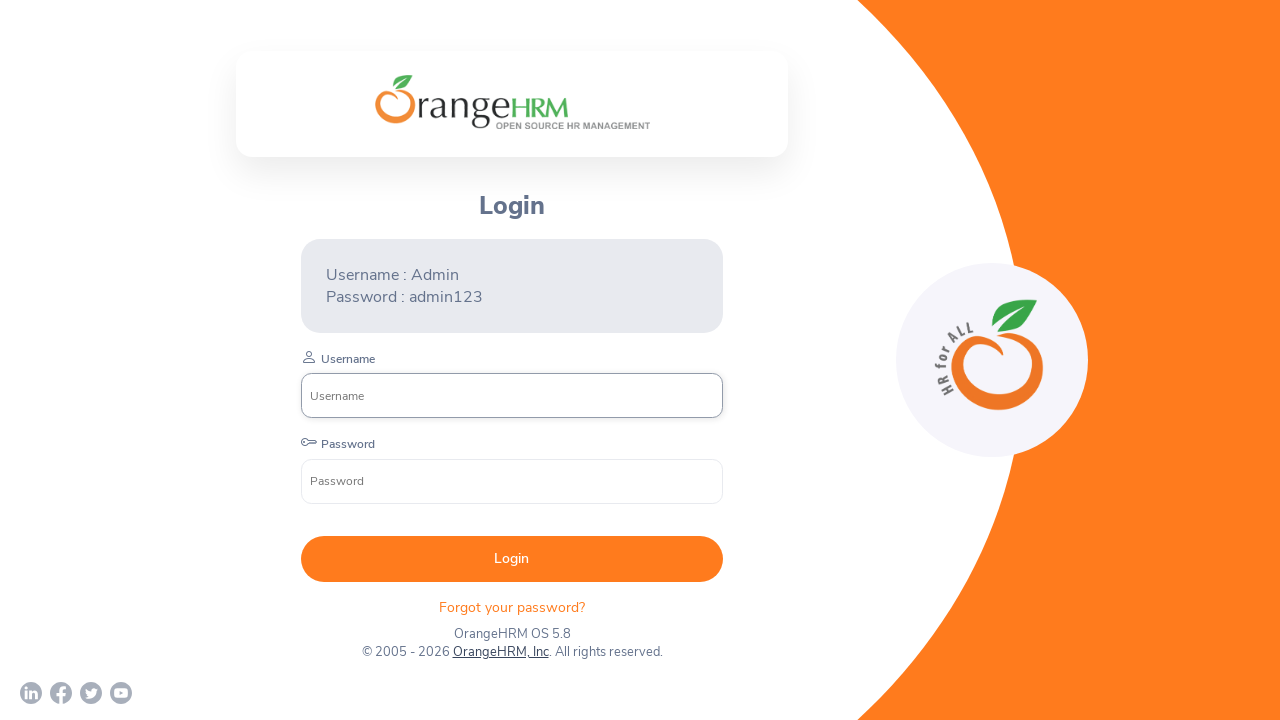

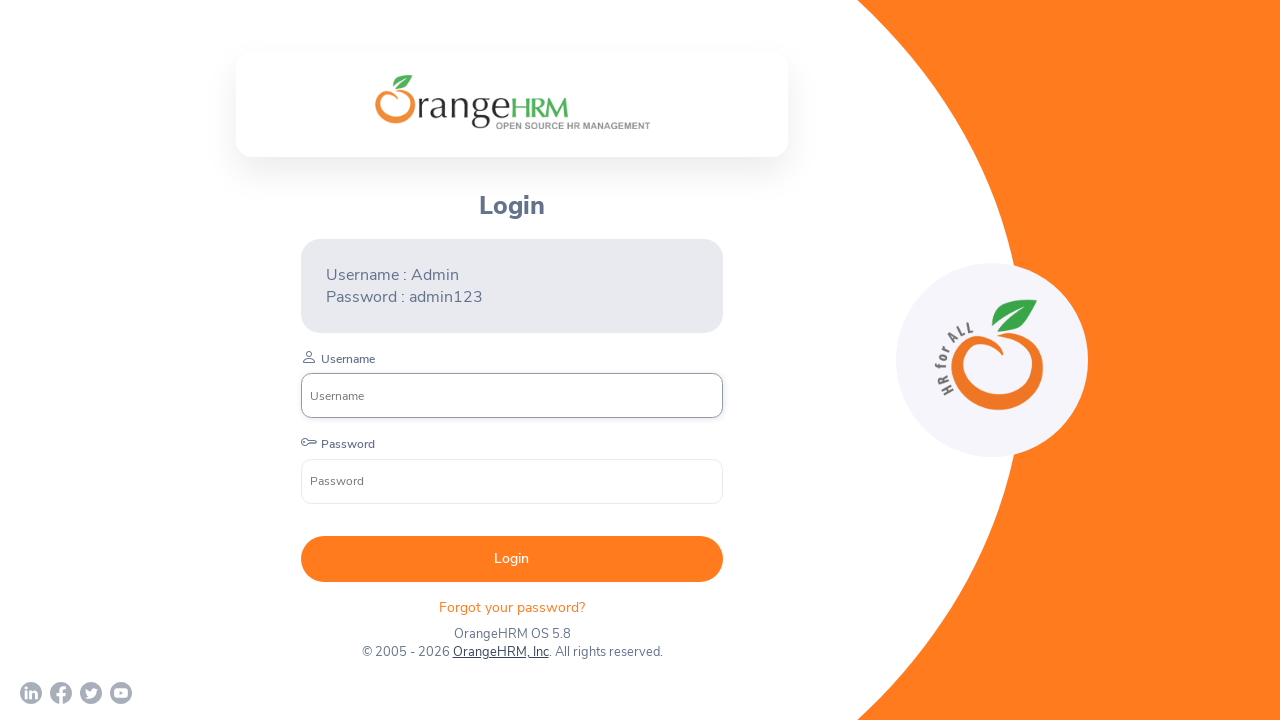